Solves a mathematical puzzle by retrieving a value from an element attribute, calculating a result, and submitting a form with checkboxes

Starting URL: http://suninjuly.github.io/get_attribute.html

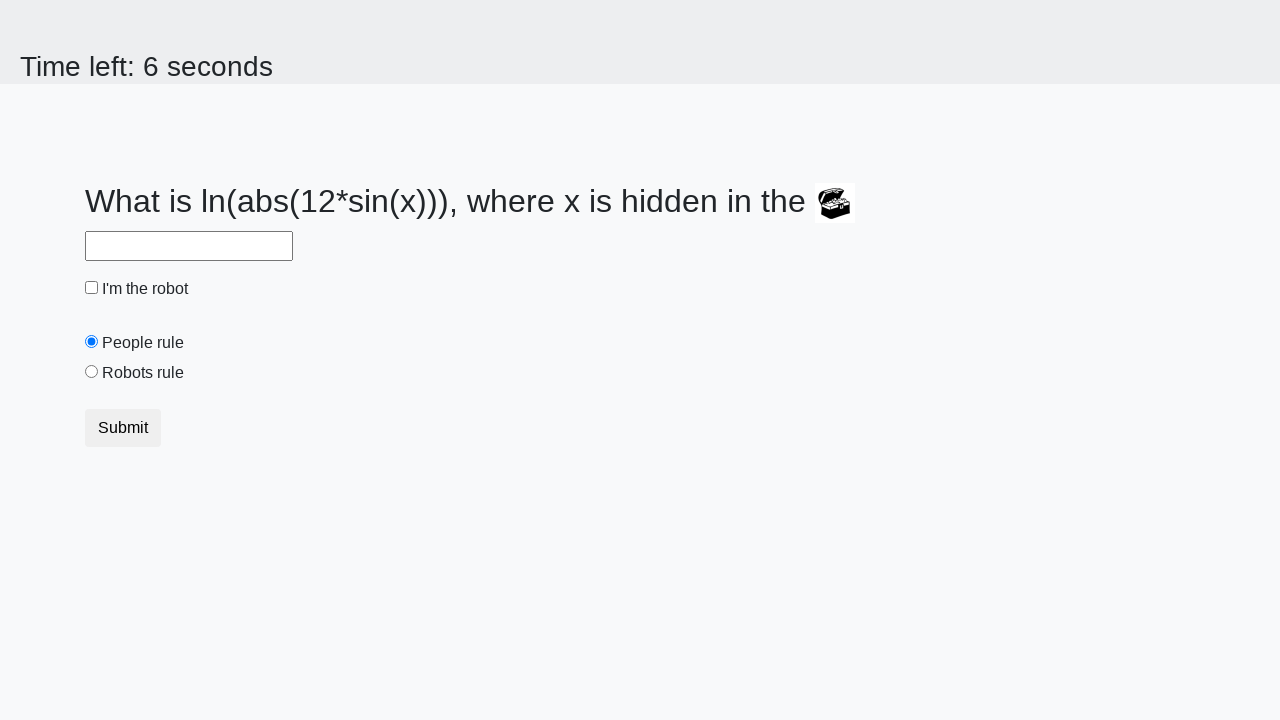

Located the treasure element
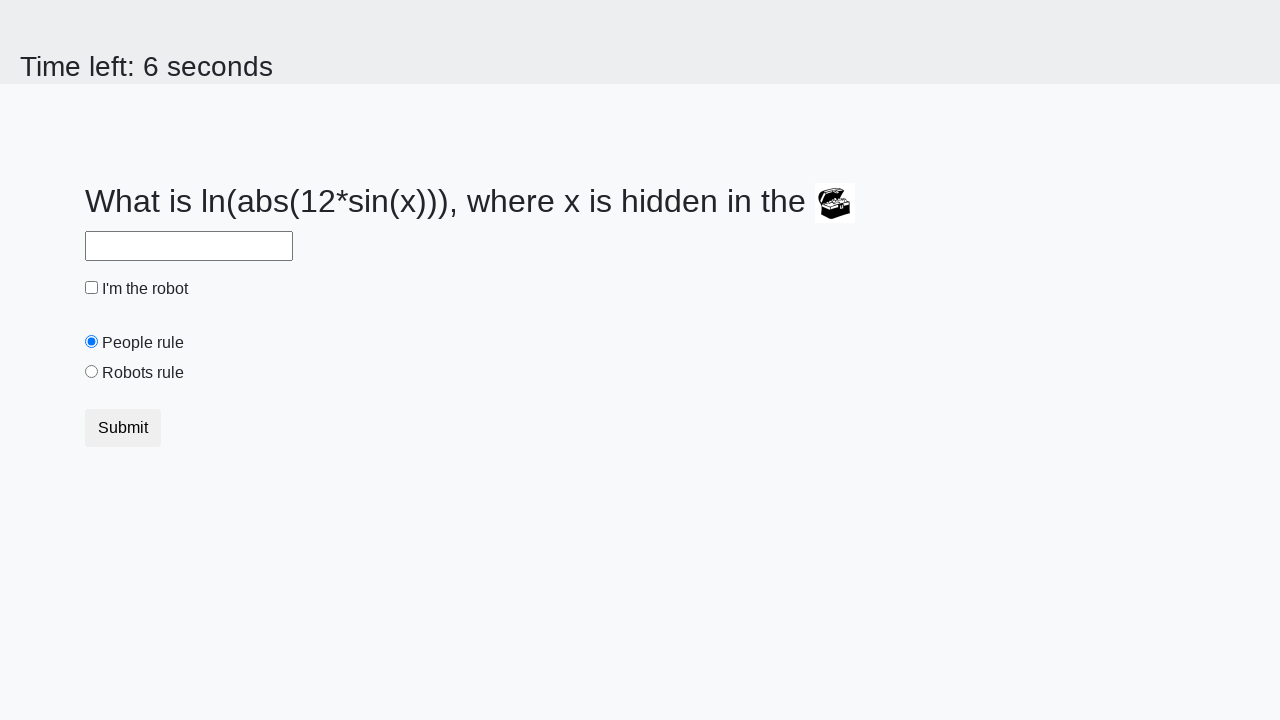

Retrieved valuex attribute from treasure element: 644
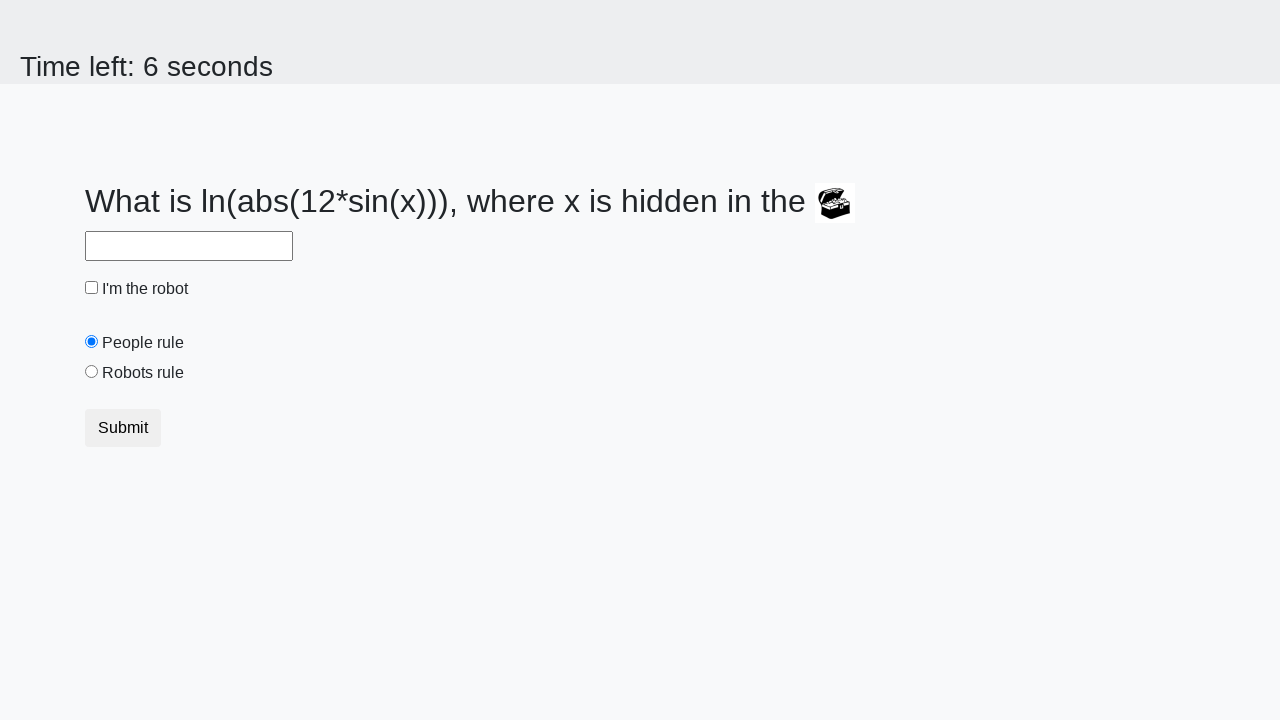

Calculated result using mathematical formula: -1.1460478601263941
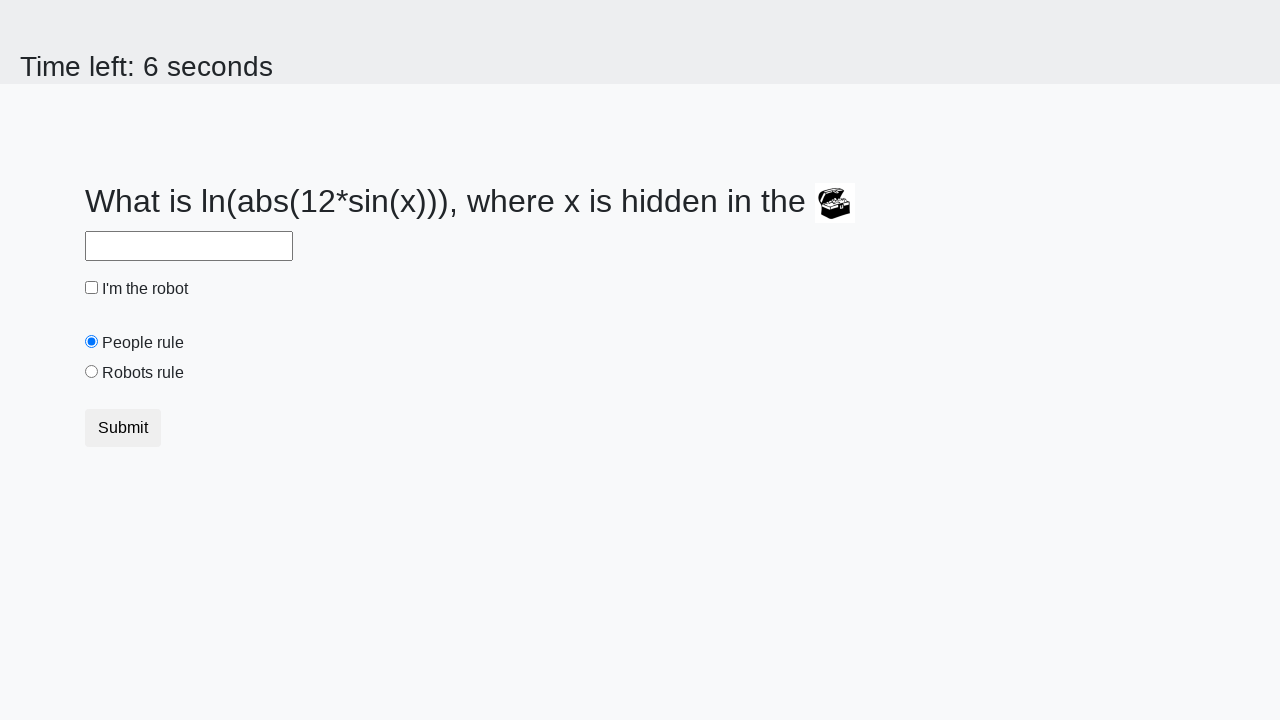

Filled answer field with calculated value: -1.1460478601263941 on #answer
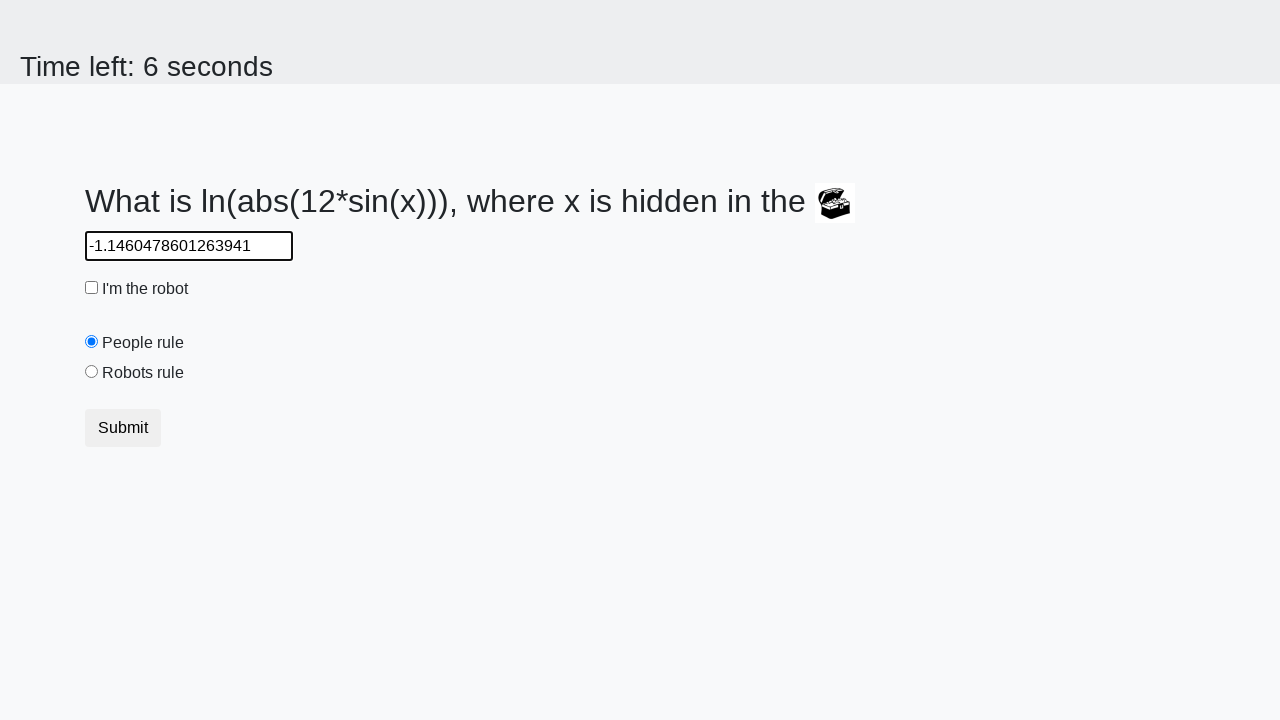

Checked the robot checkbox at (92, 288) on #robotCheckbox
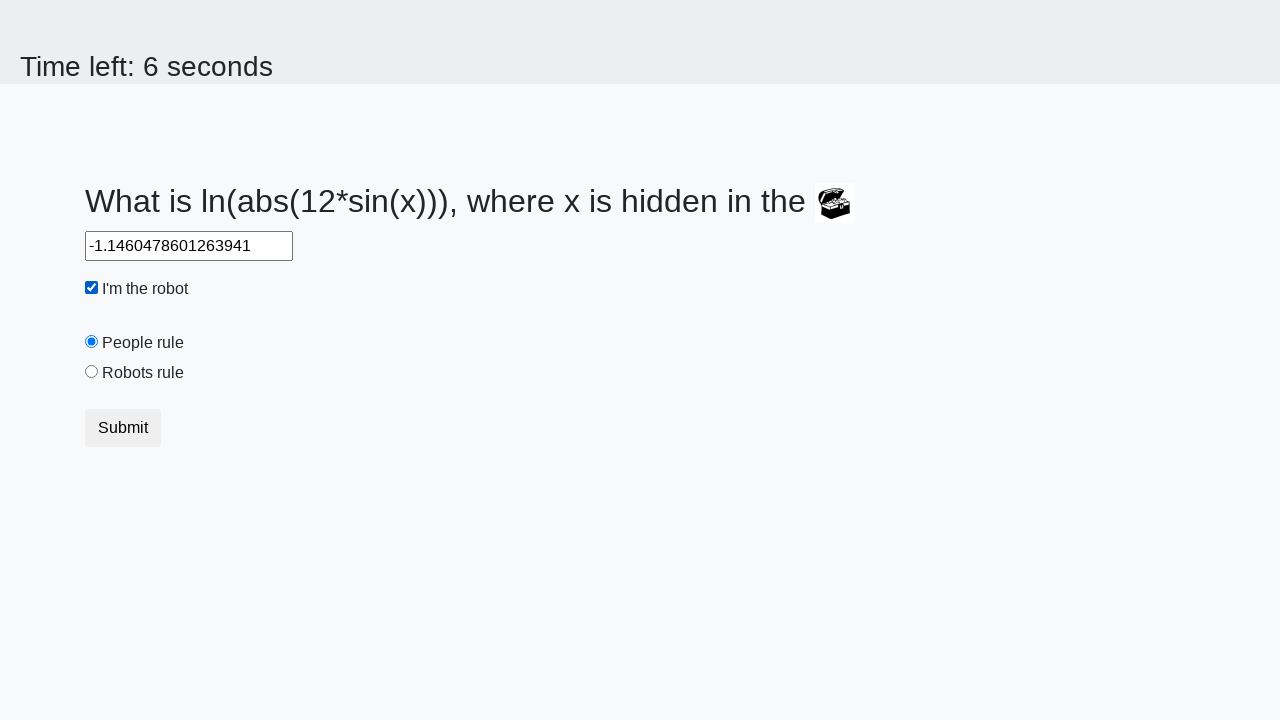

Selected the robots rule radio button at (92, 372) on #robotsRule
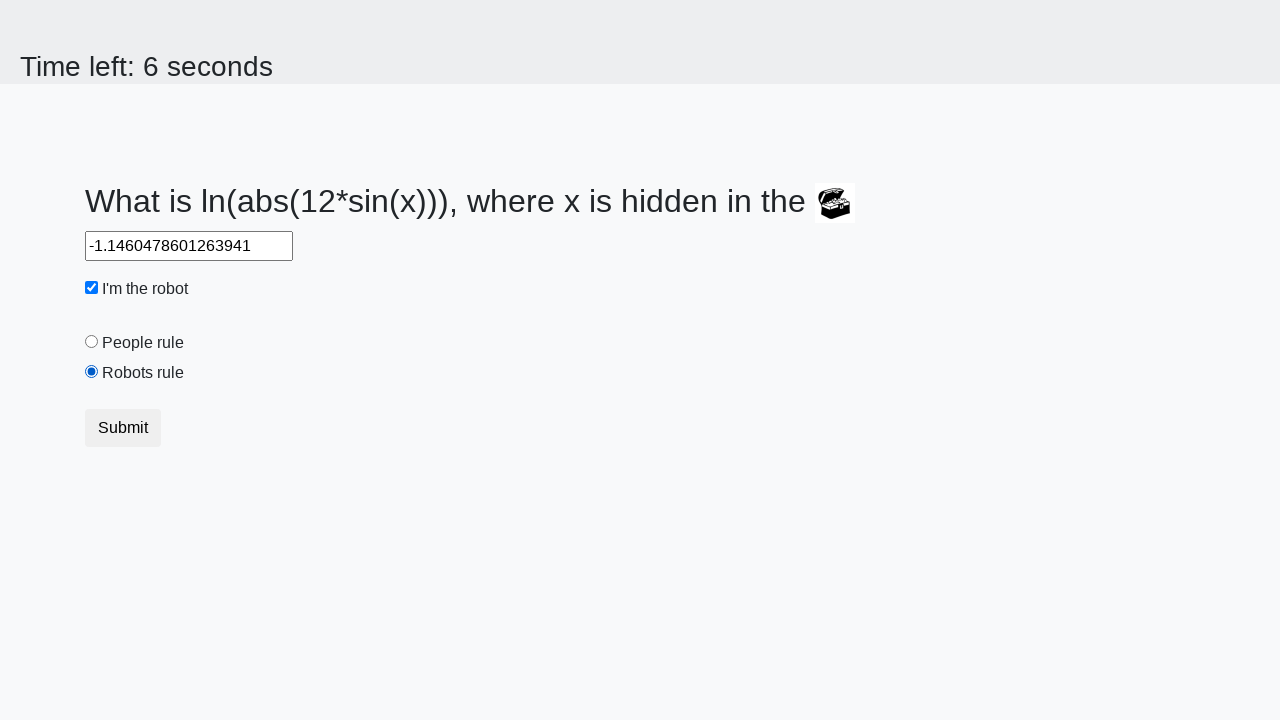

Clicked submit button to complete the puzzle at (123, 428) on button
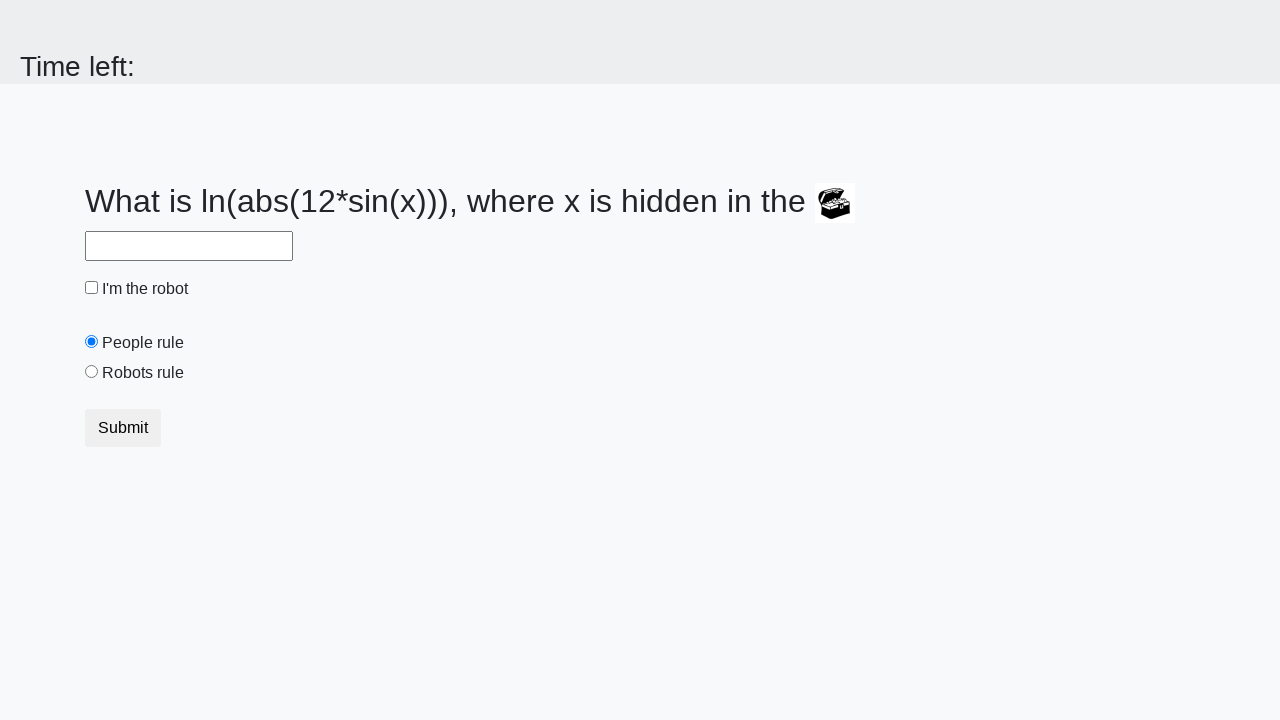

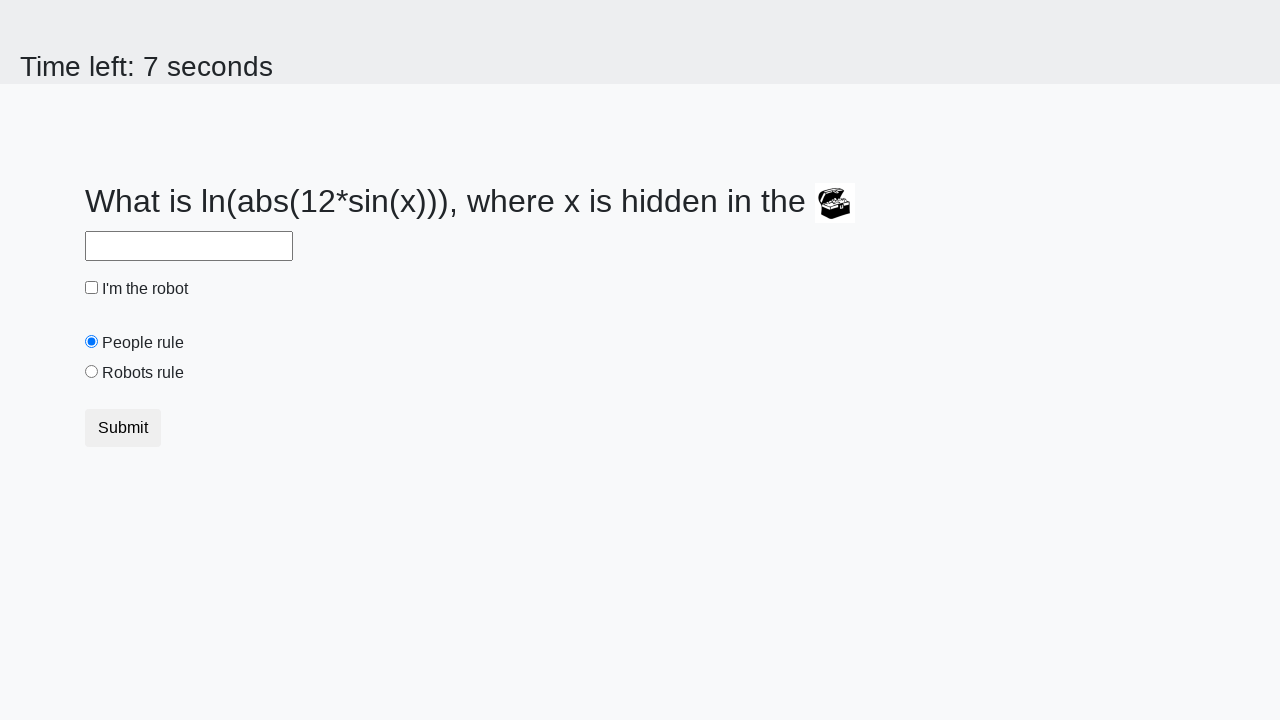